Navigates to Air Vistara airline website homepage and clicks on the main page element

Starting URL: https://www.airvistara.com/in/en

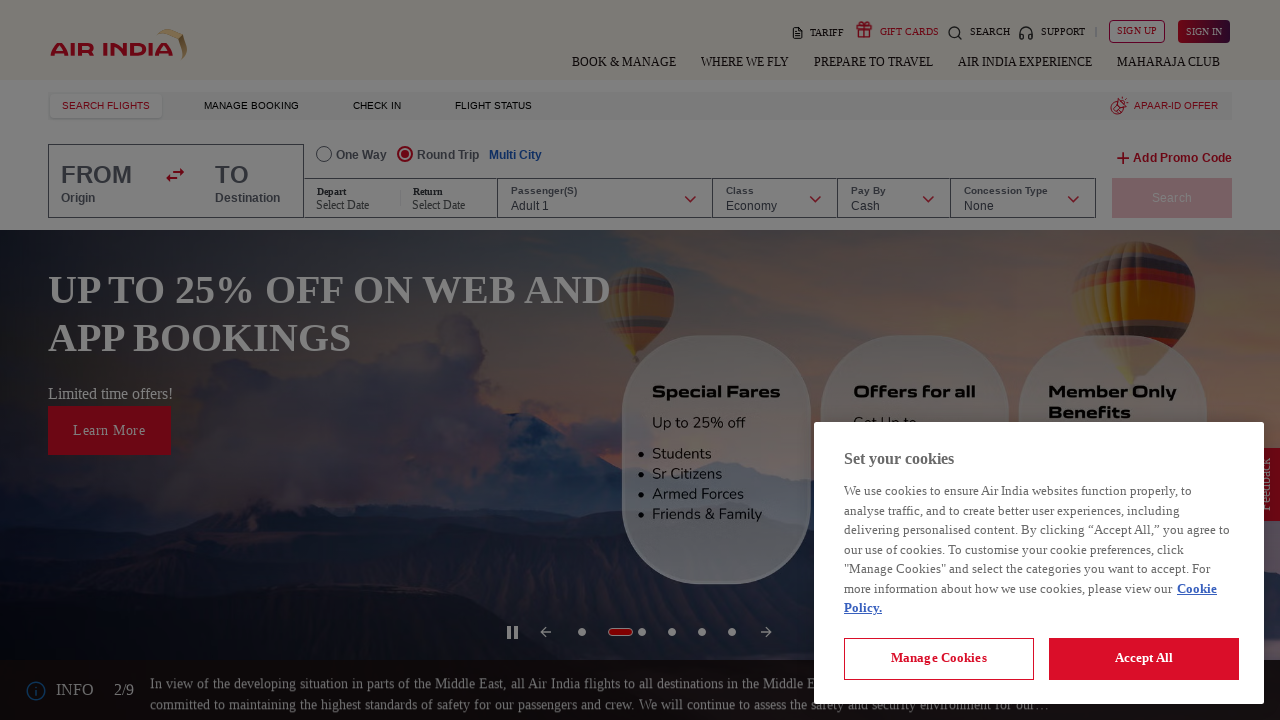

Waited for Air Vistara homepage to load (domcontentloaded)
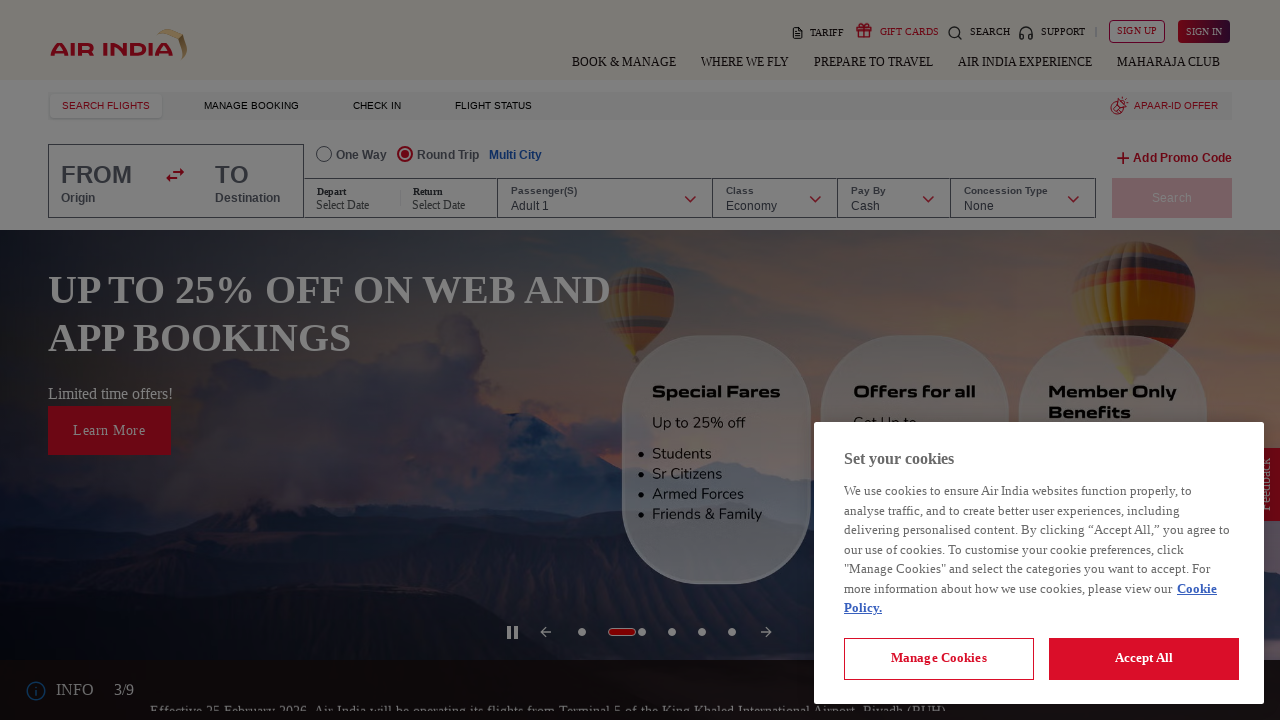

Clicked on main page element (body) at (640, 360) on body
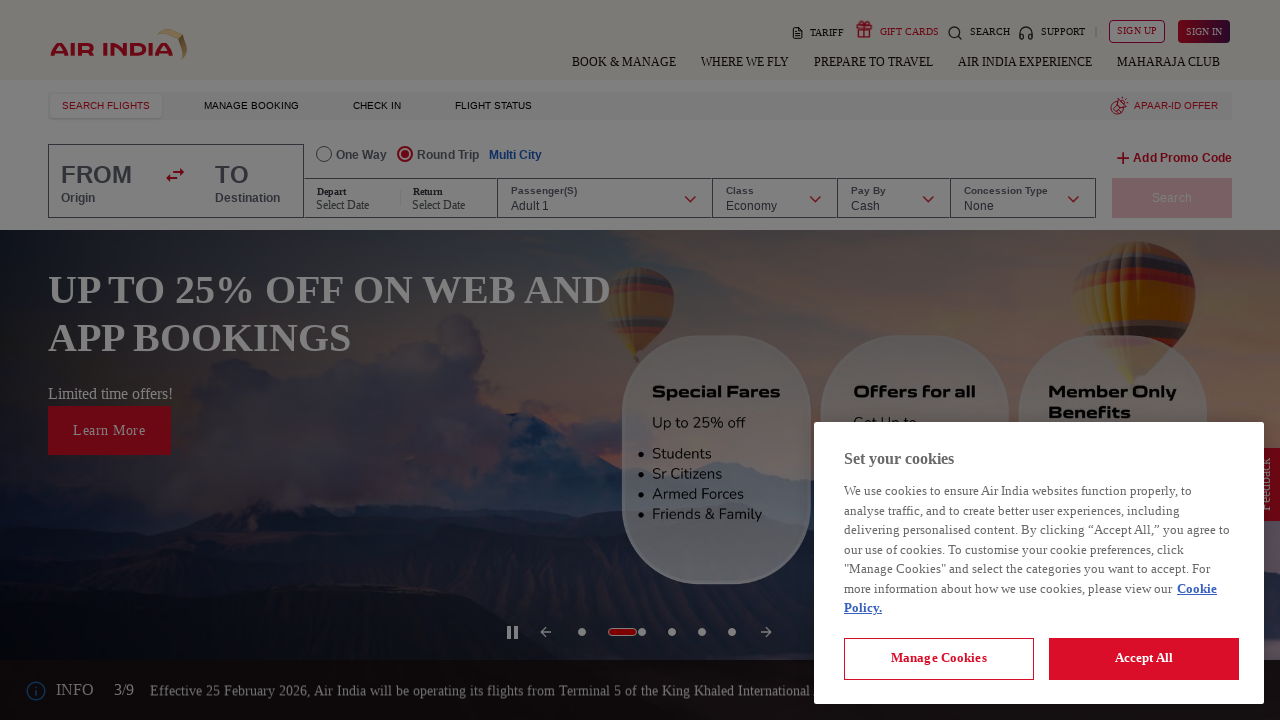

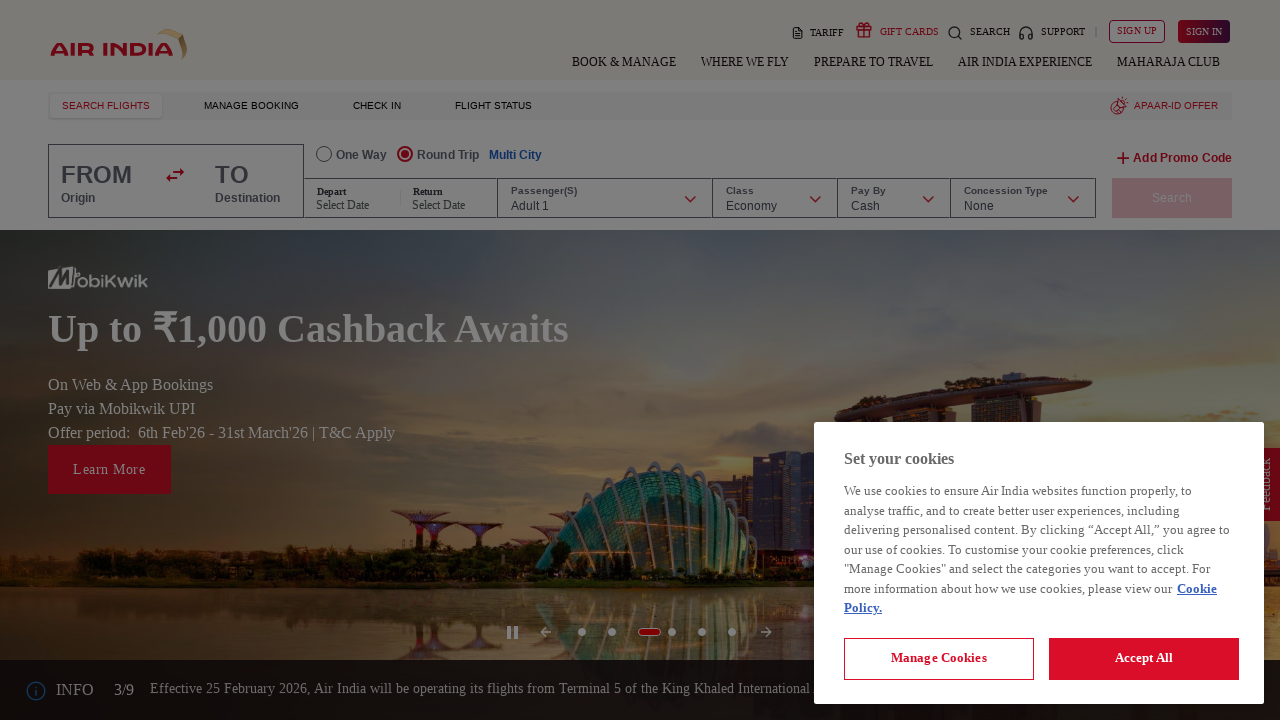